Tests OLX Pakistan search functionality by setting a location (Lahore), entering a search query (Honda Civic 2017), and verifying that search results are displayed.

Starting URL: https://www.olx.com.pk

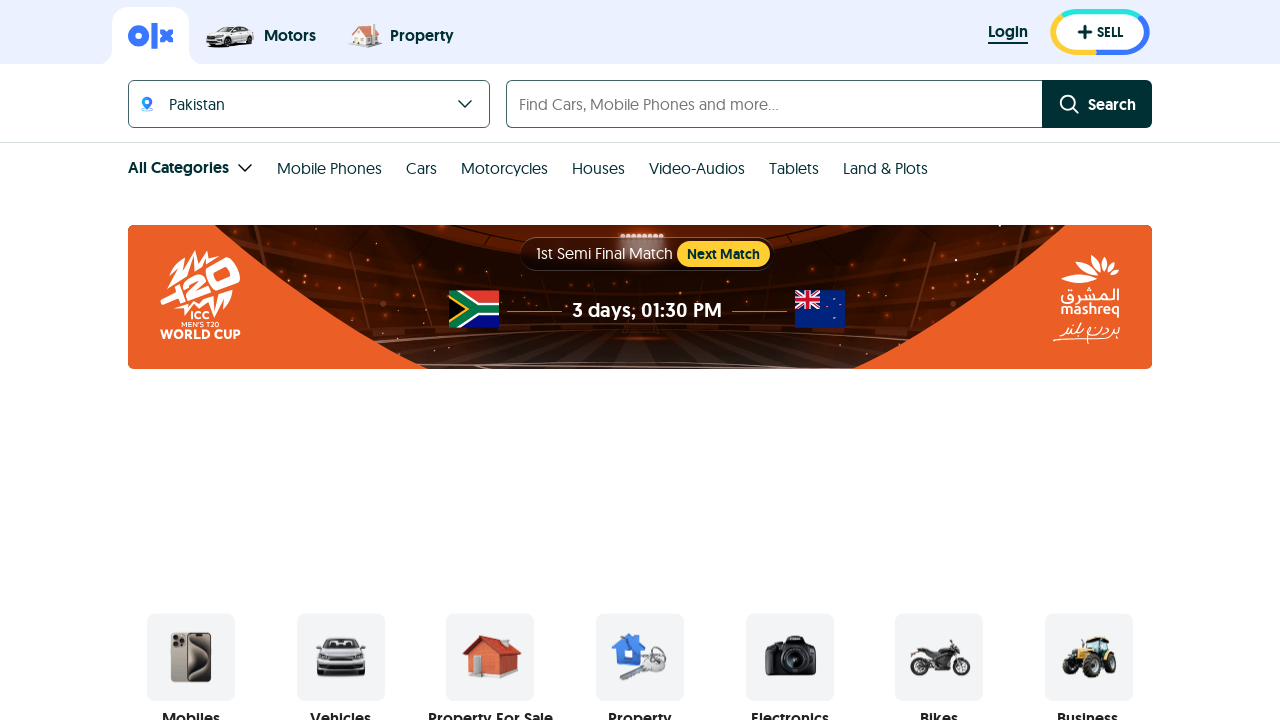

Waited for page to fully load (networkidle)
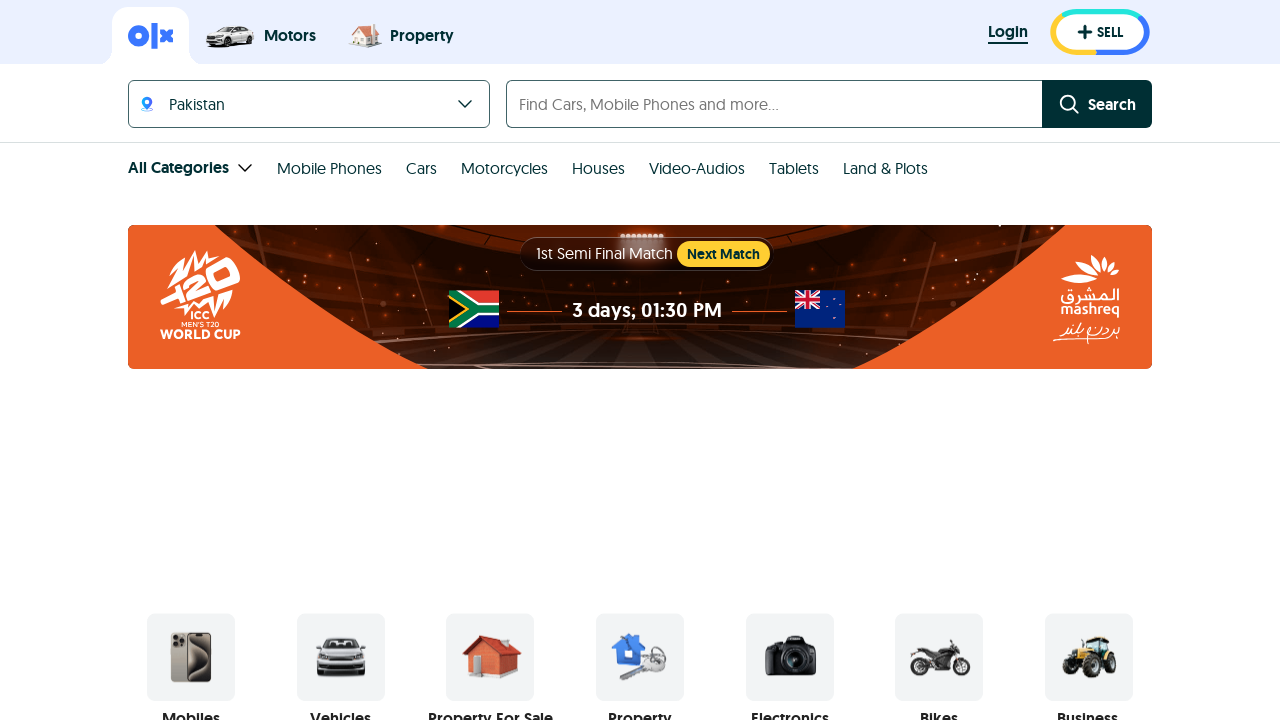

Located the location search input field
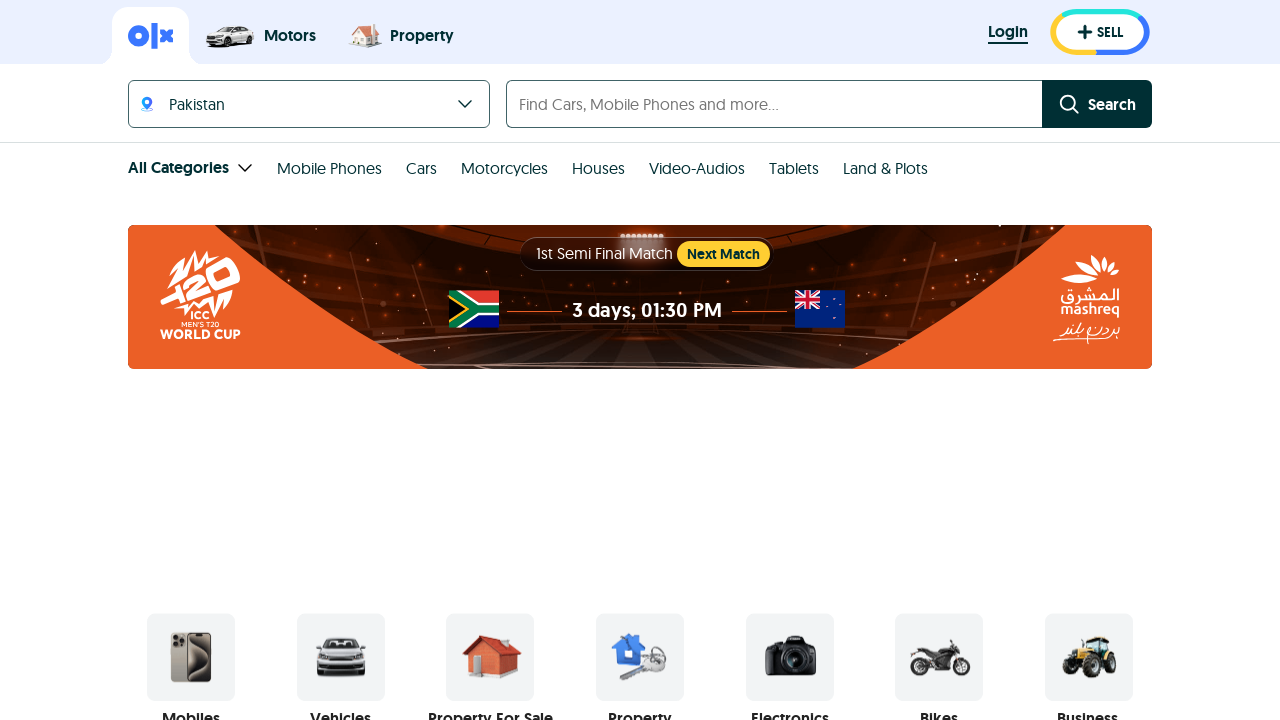

Filled location search with 'Lahore'
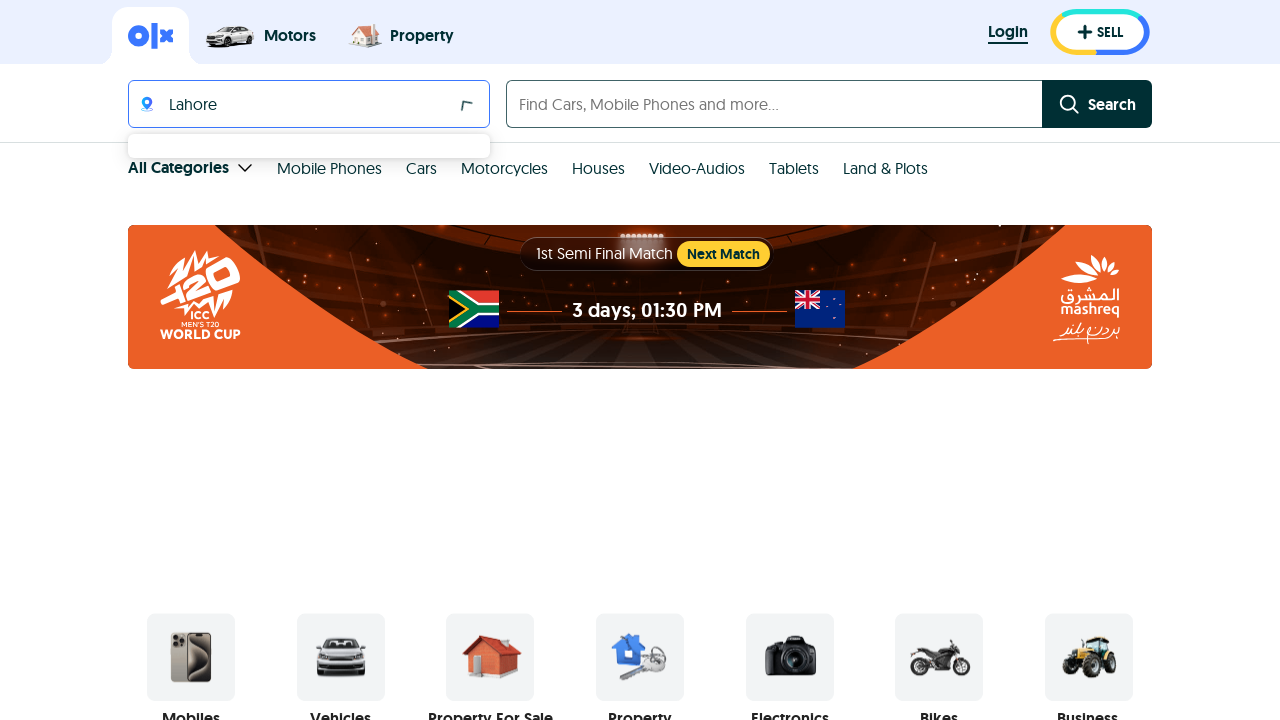

Waited 2 seconds for location suggestions to load
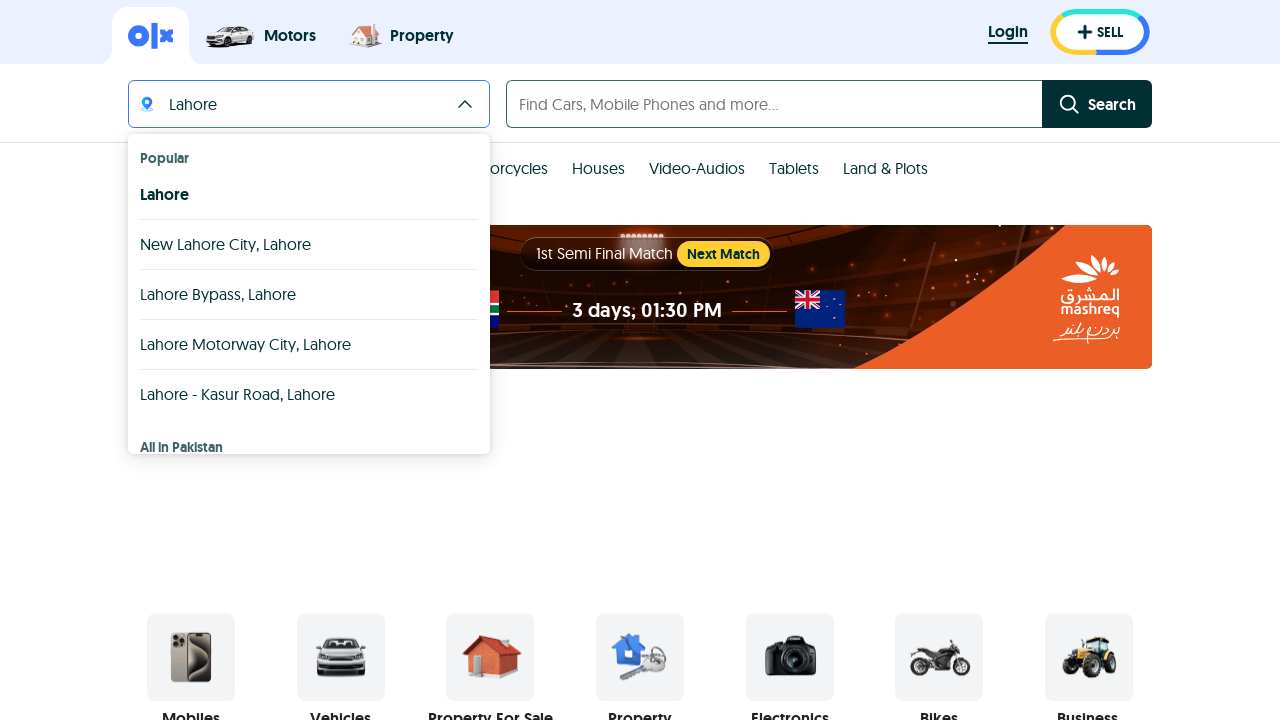

Located suggestion dropdown elements
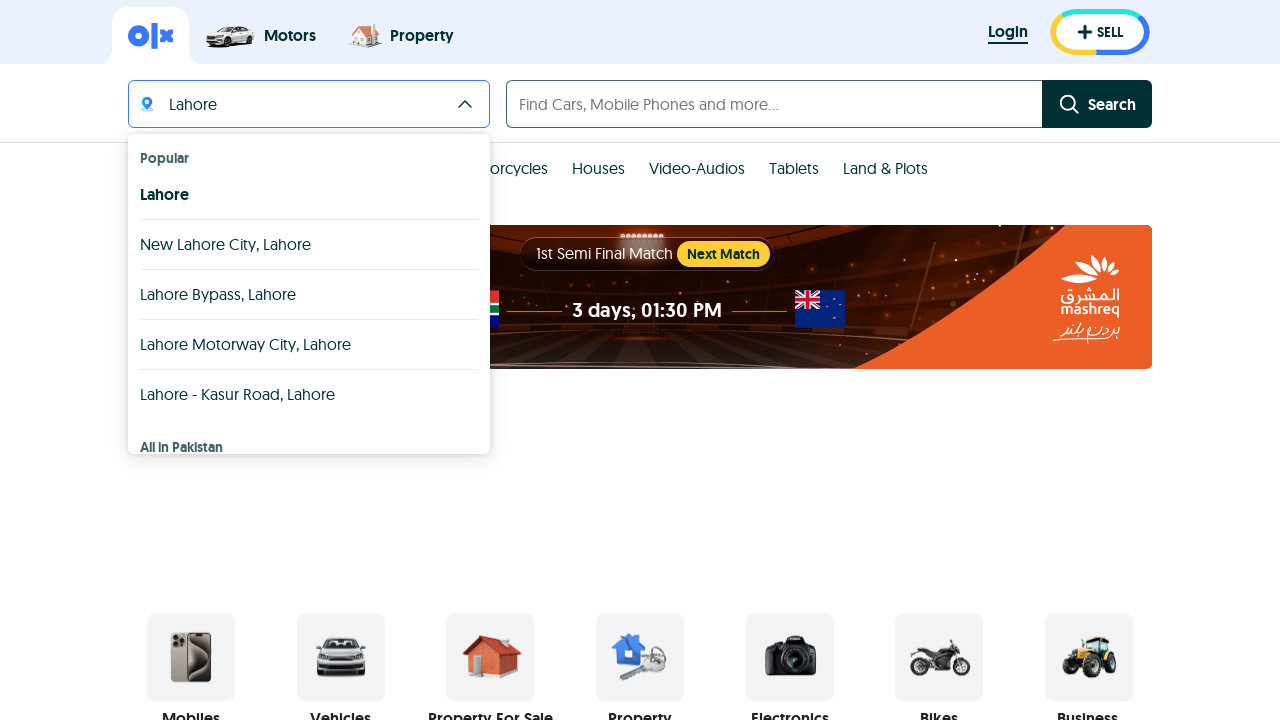

Found 0 location suggestions
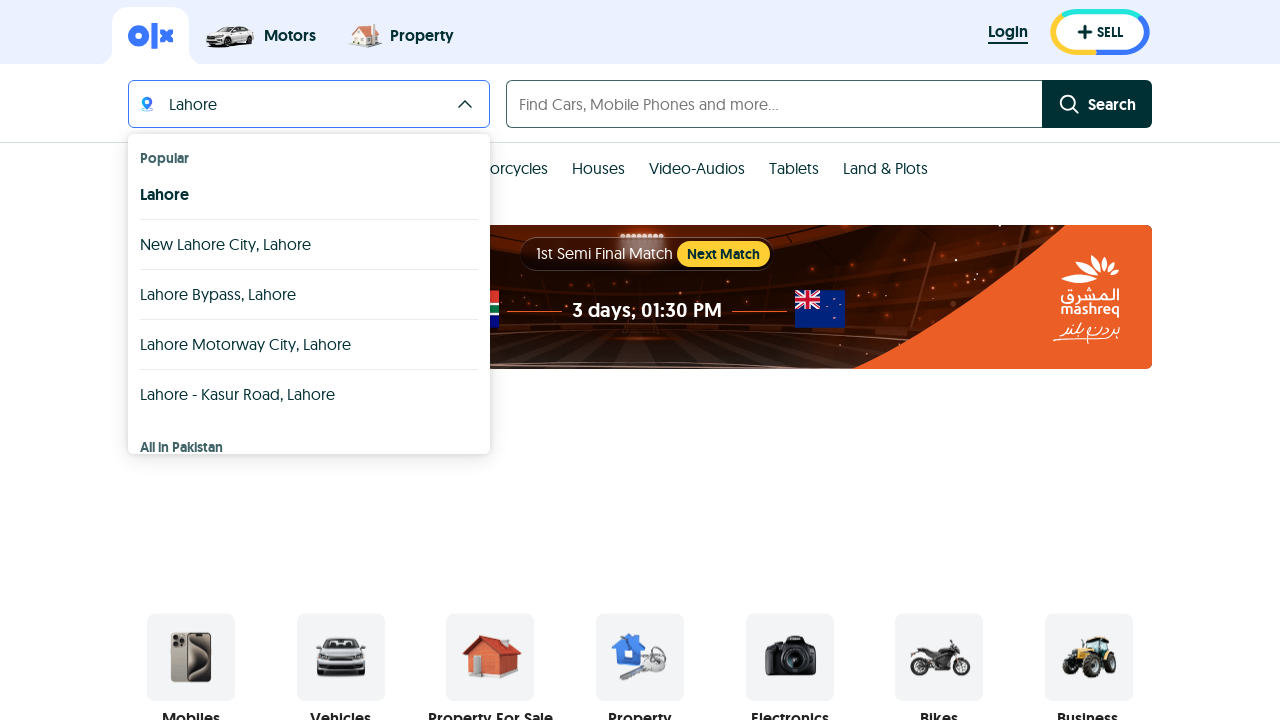

Waited 1.5 seconds after selecting location
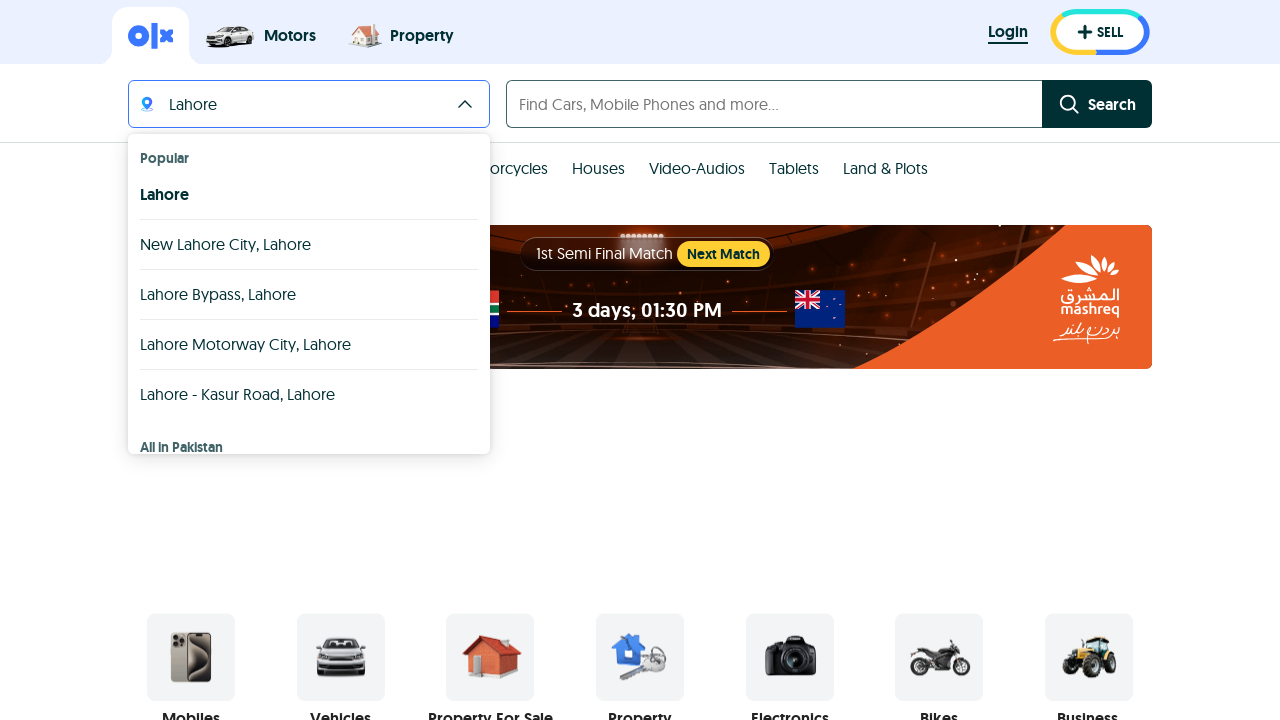

Located the search input field
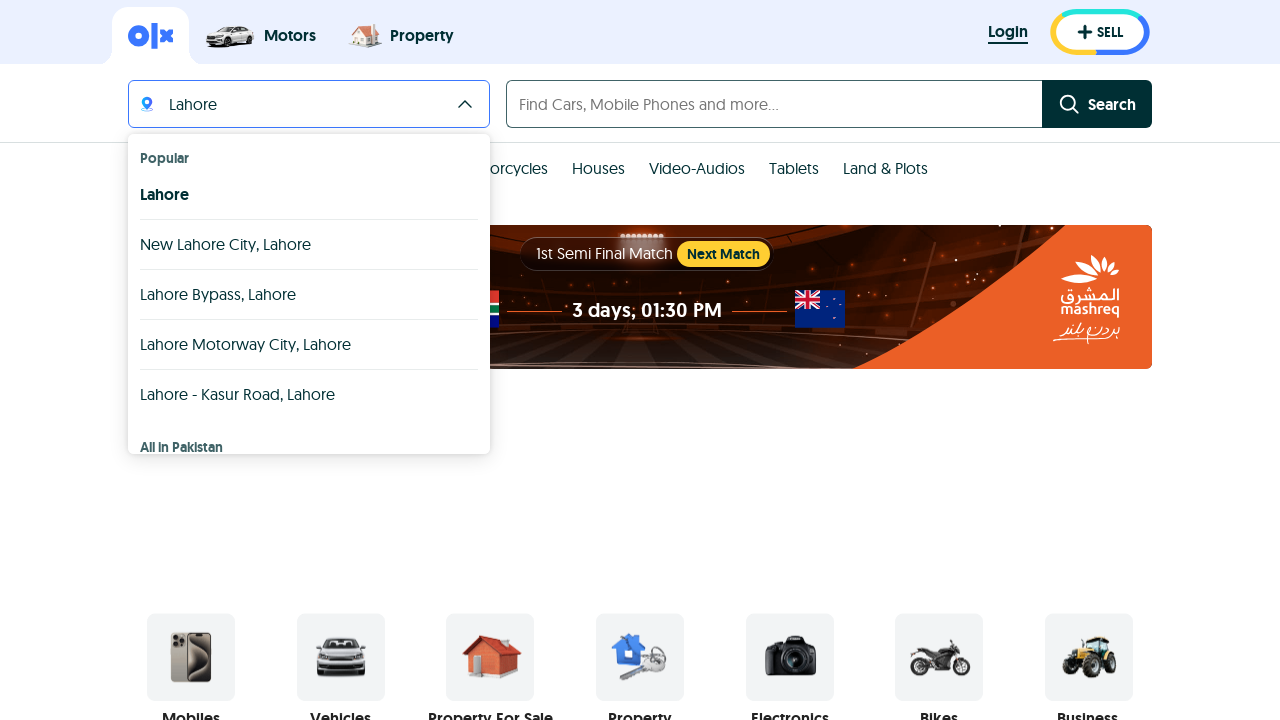

Filled search field with 'Honda Civic 2017'
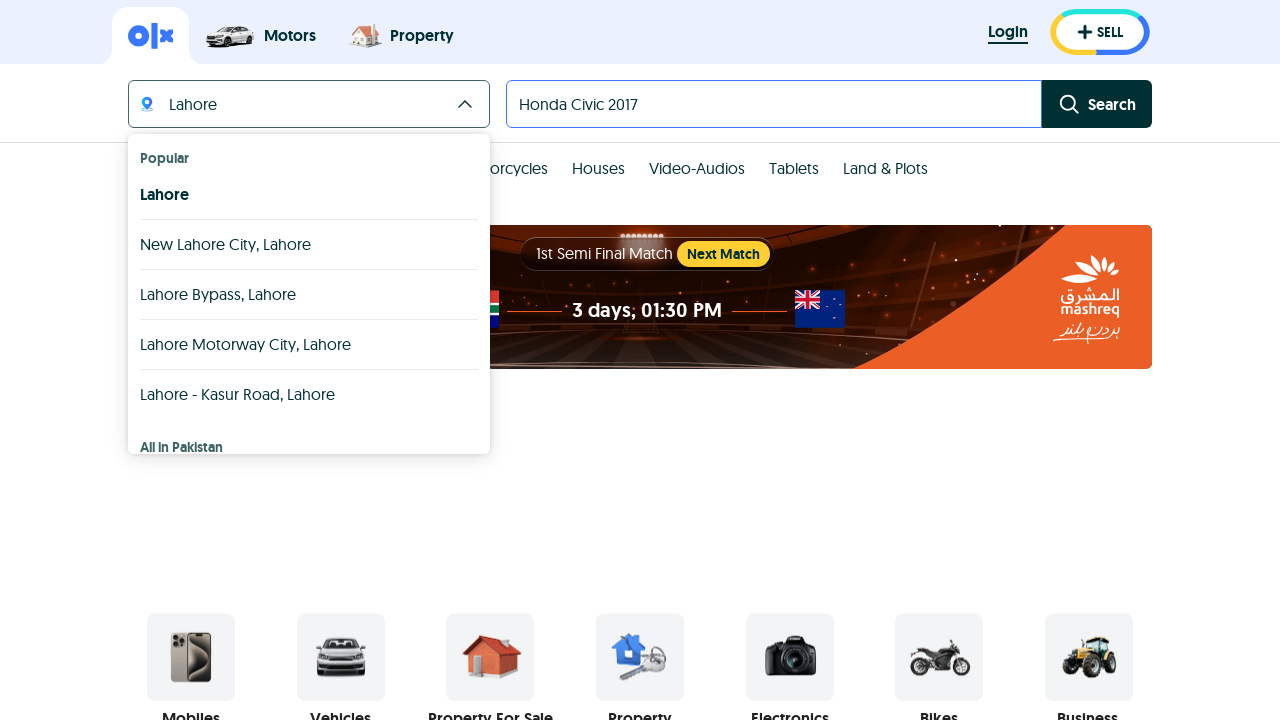

Pressed Enter to submit search query
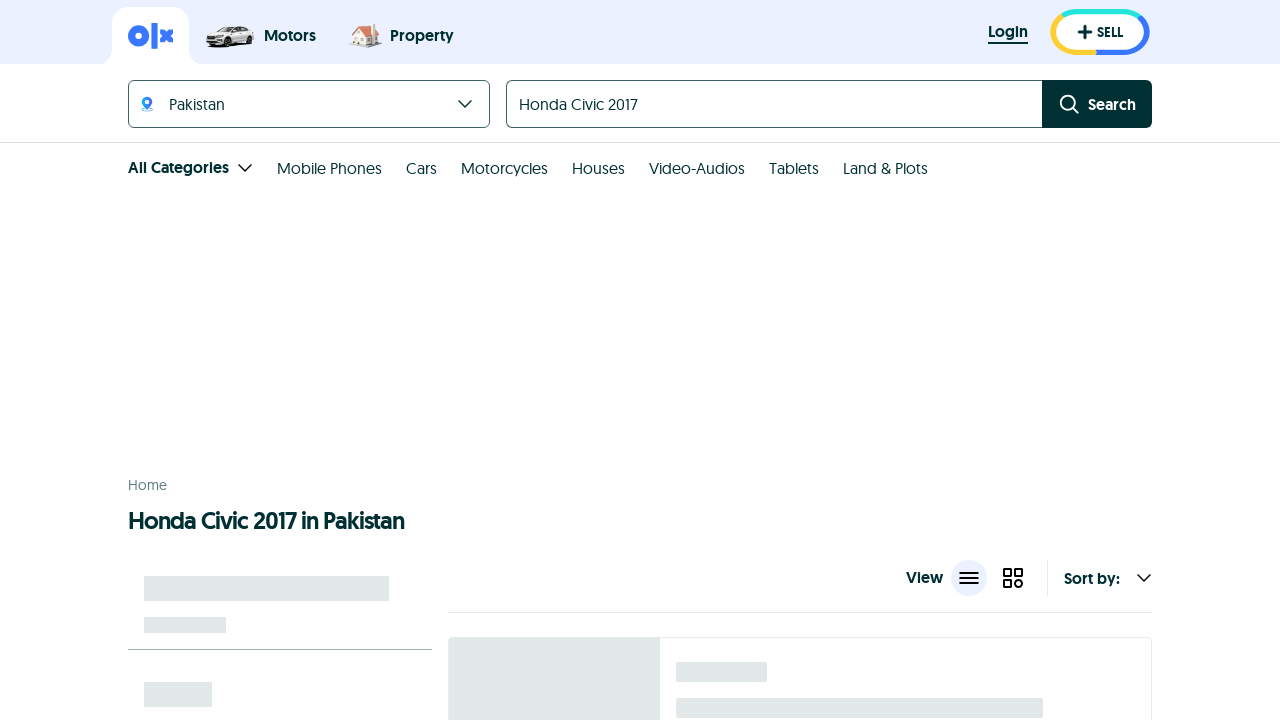

Waited for search results page to load (networkidle)
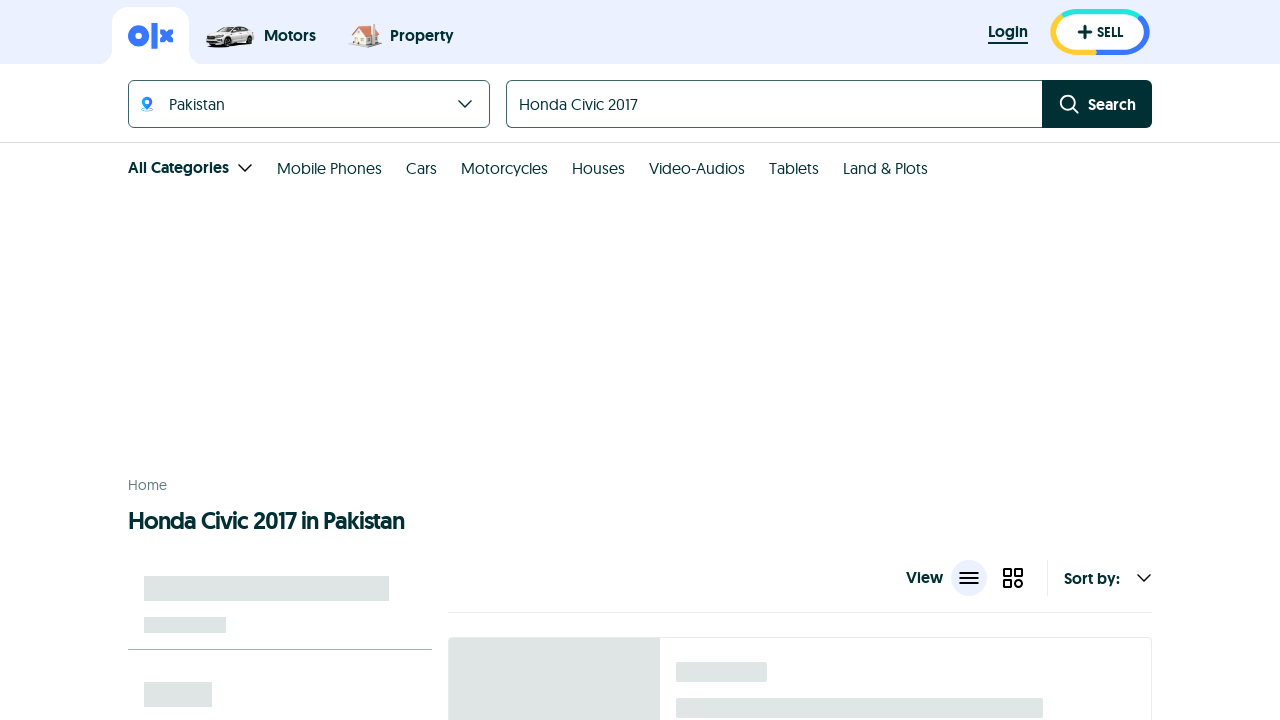

Verified search results are displayed on page
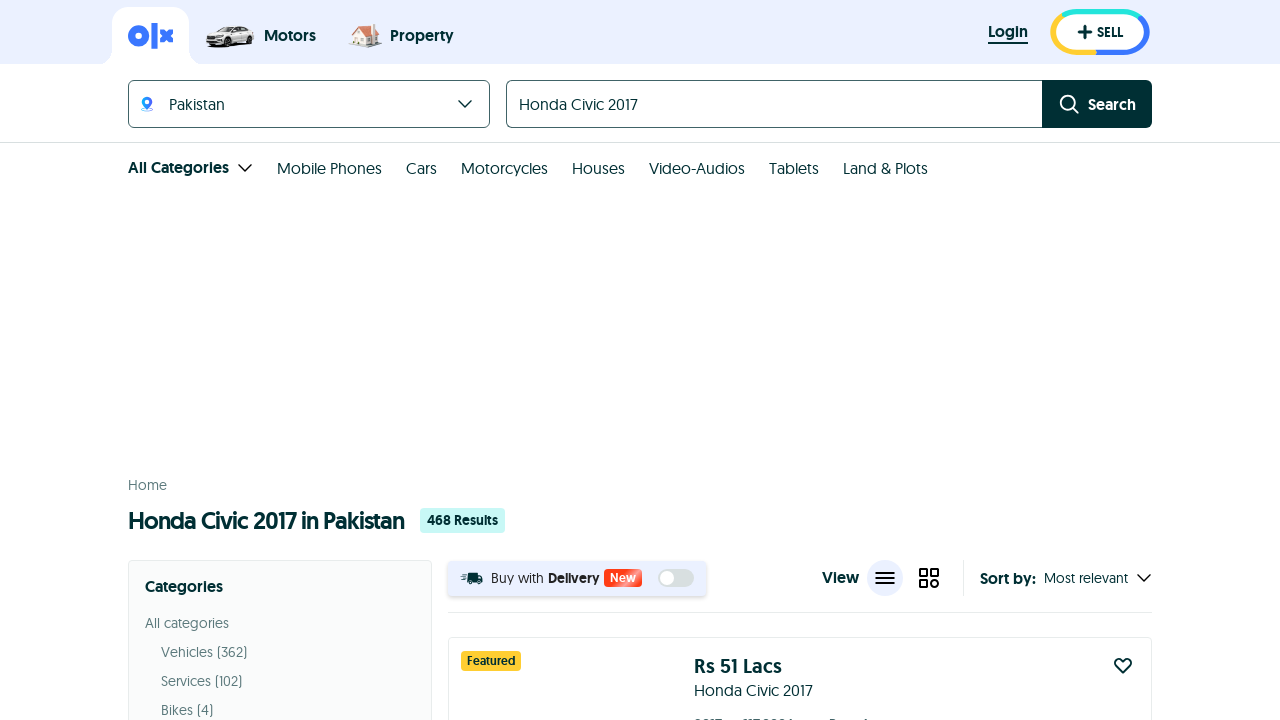

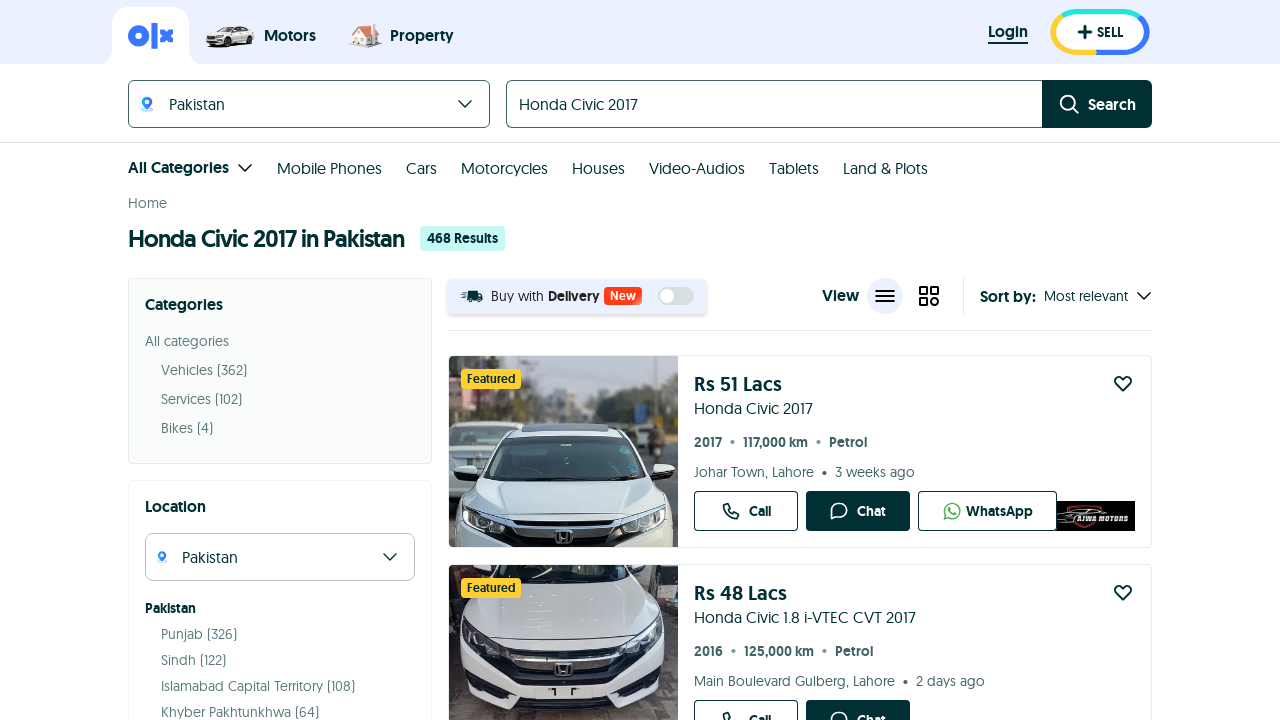